Tests window handling by clicking a button to open a new tab, switching to it, verifying content, closing it, and returning to the original window.

Starting URL: https://demoqa.com/browser-windows

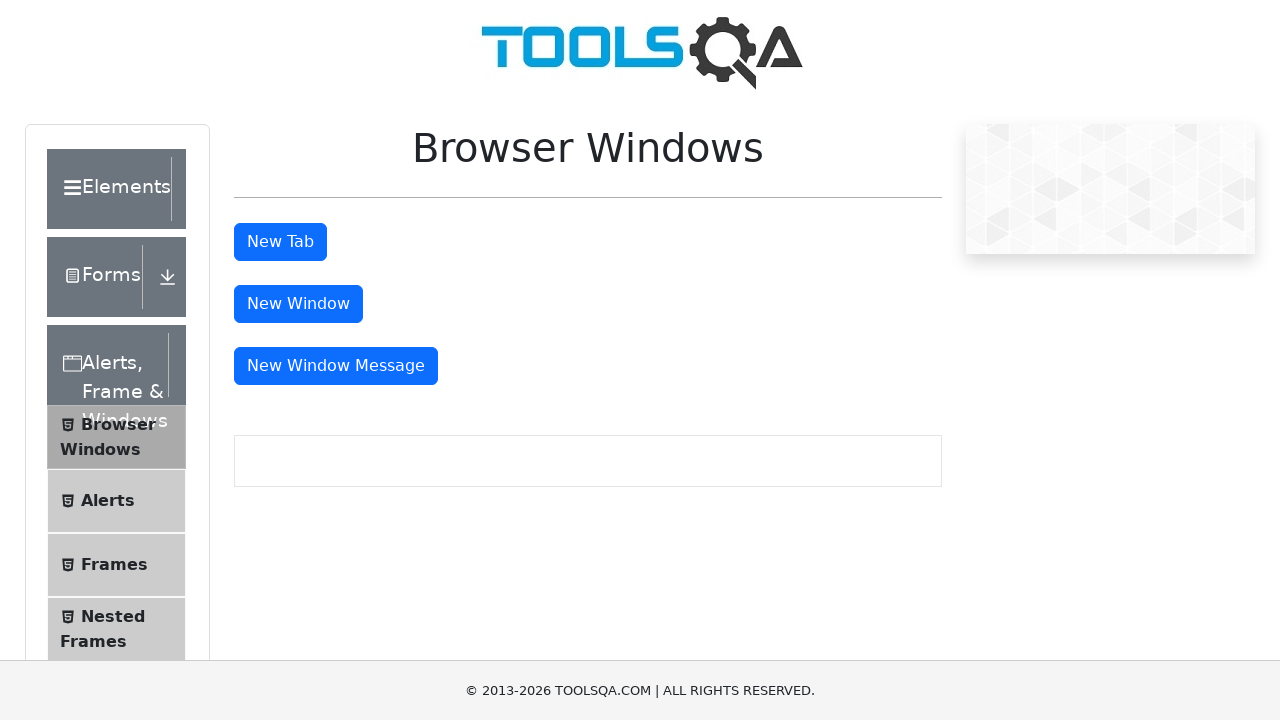

Clicked button to open new tab at (280, 242) on #tabButton
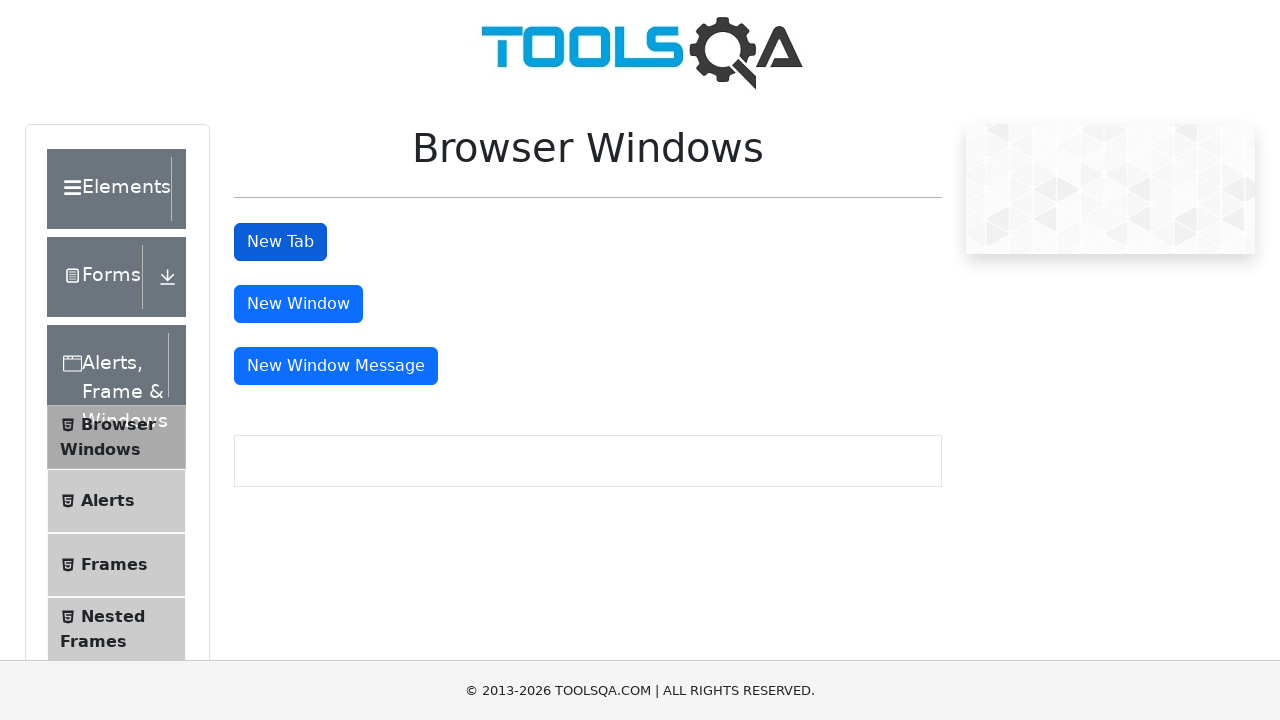

New tab opened and page object acquired
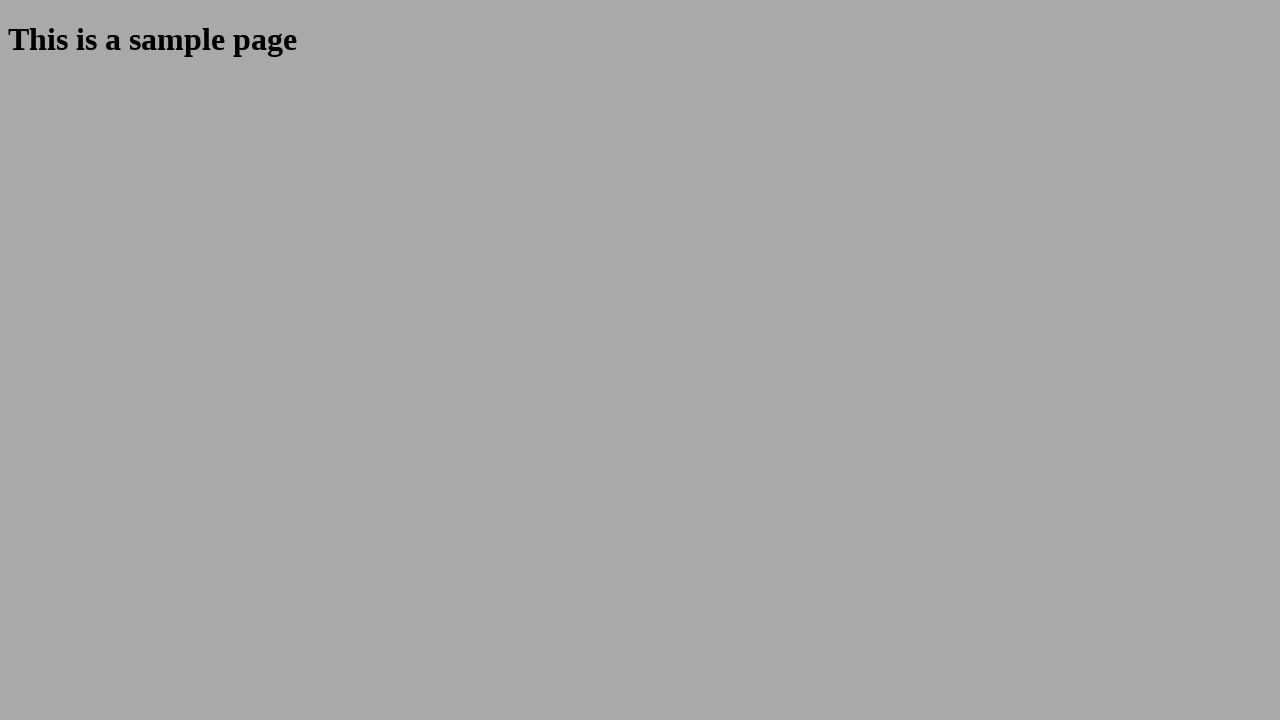

Waited for sample heading to load in new tab
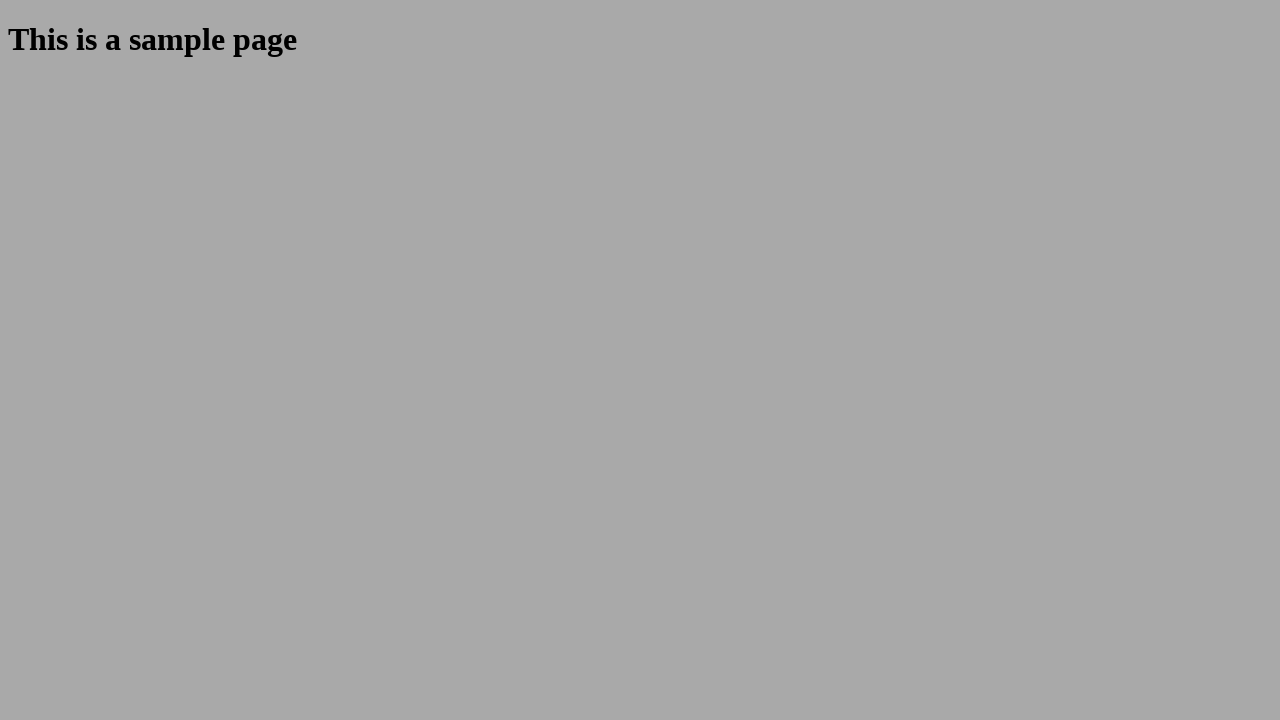

Retrieved sample heading text from new tab
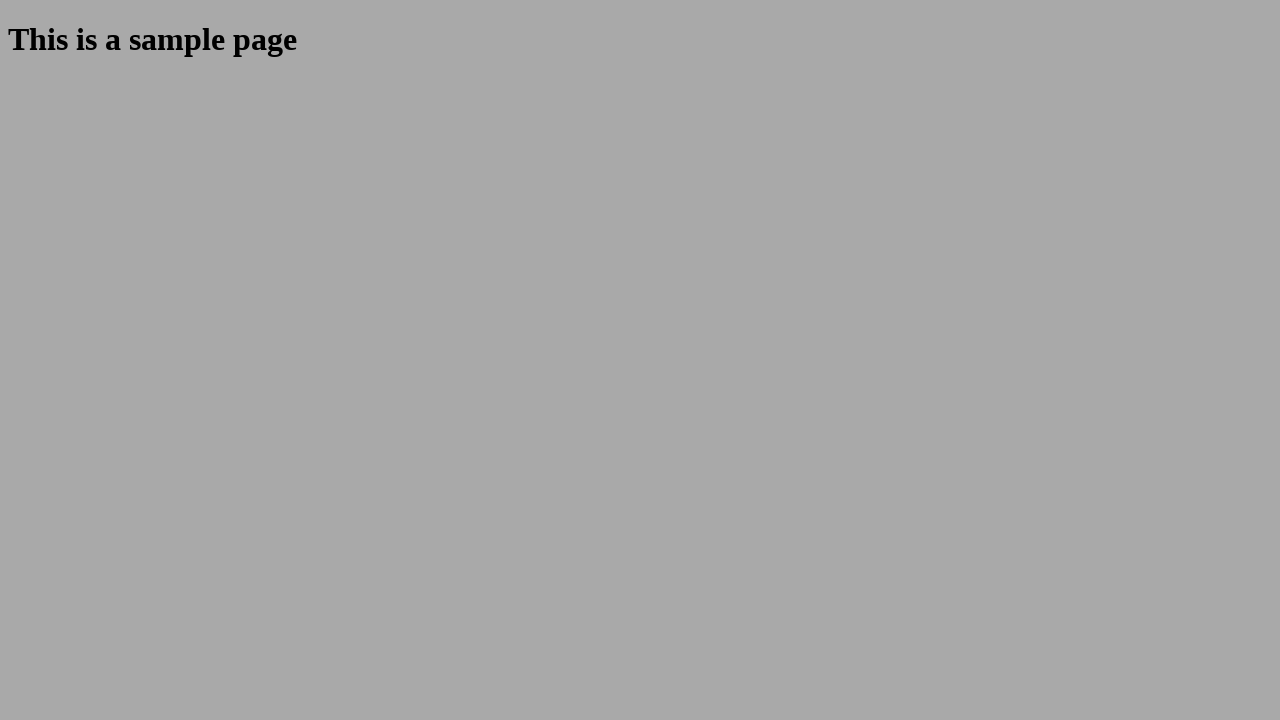

Verified sample heading contains expected text
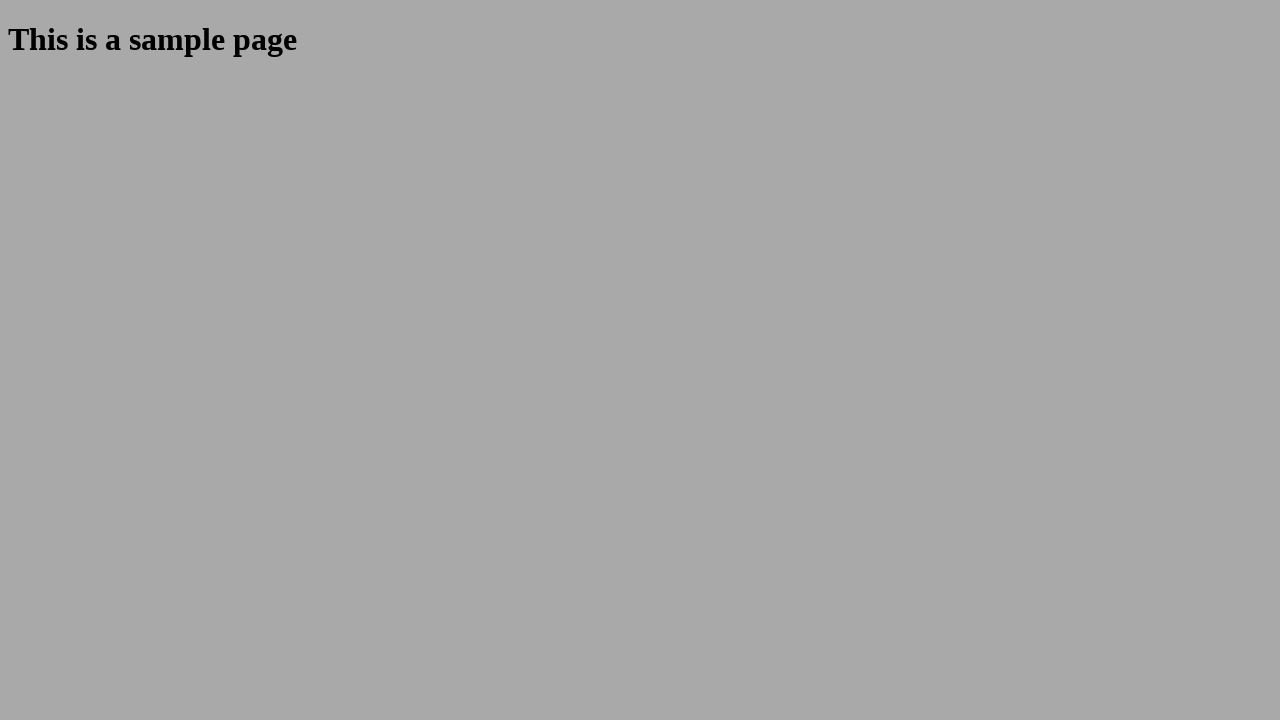

Closed the new tab
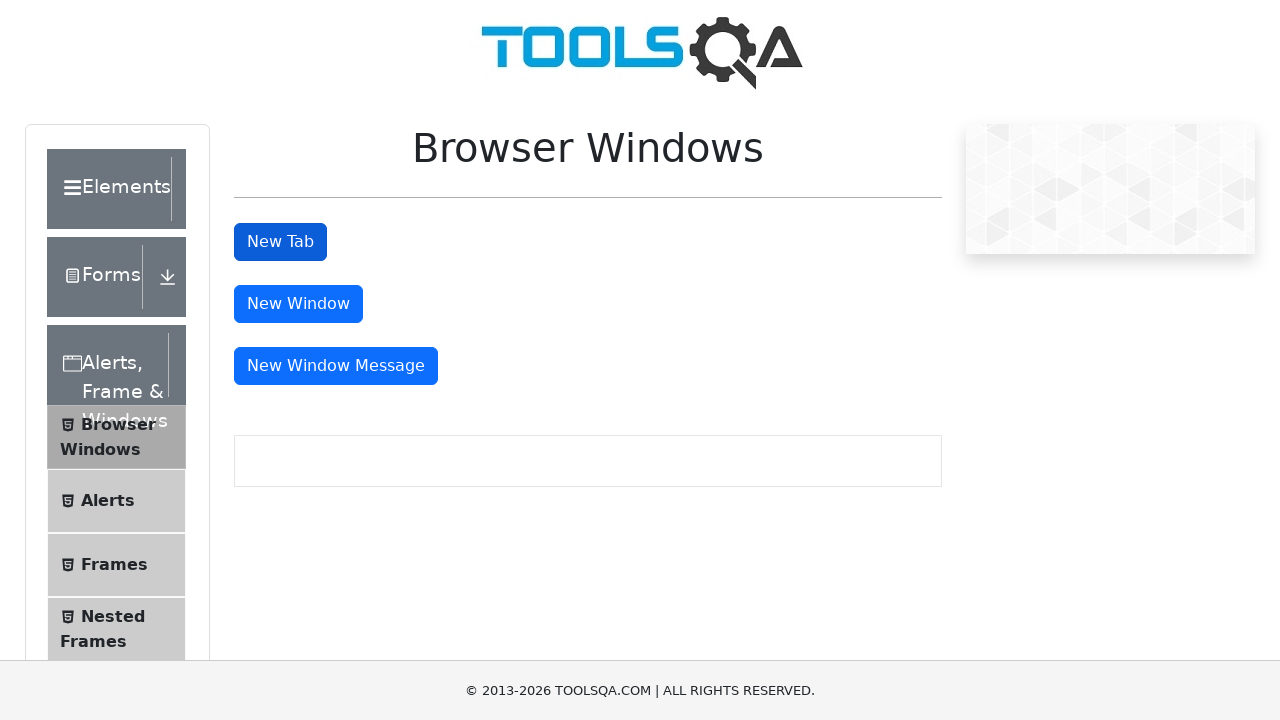

Waited for tab button to be available on original page
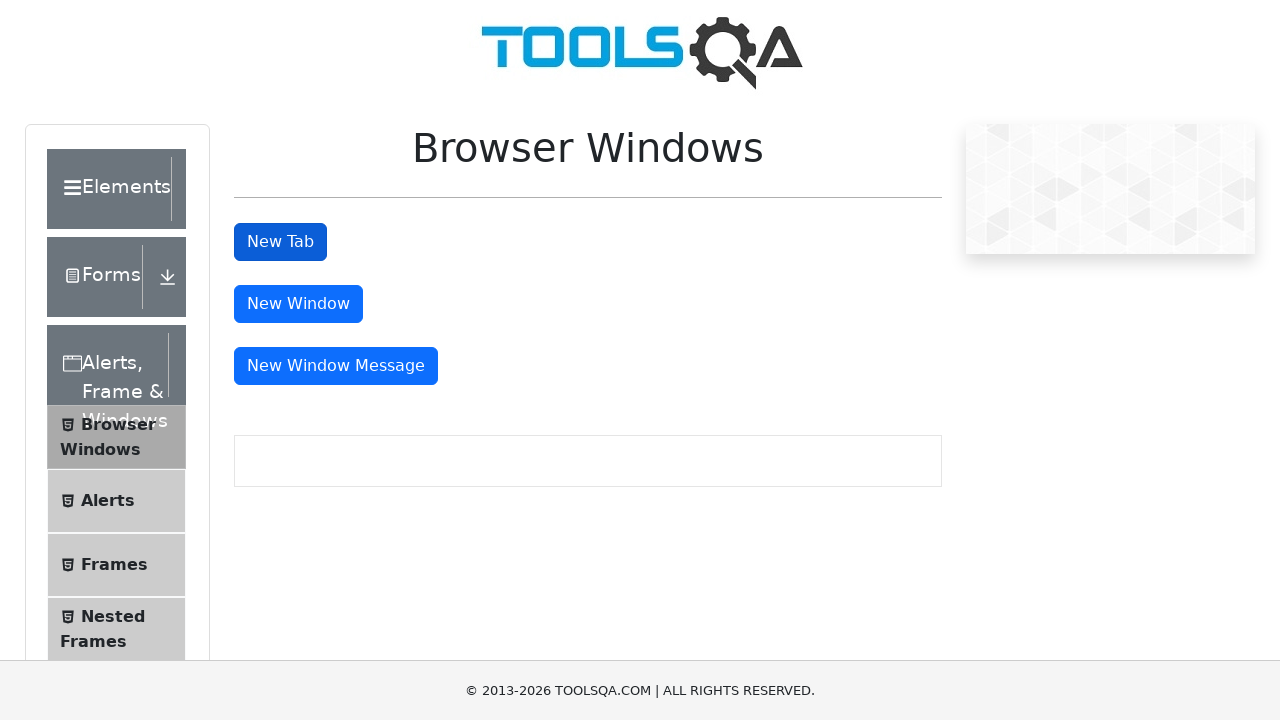

Retrieved tab button text from original page
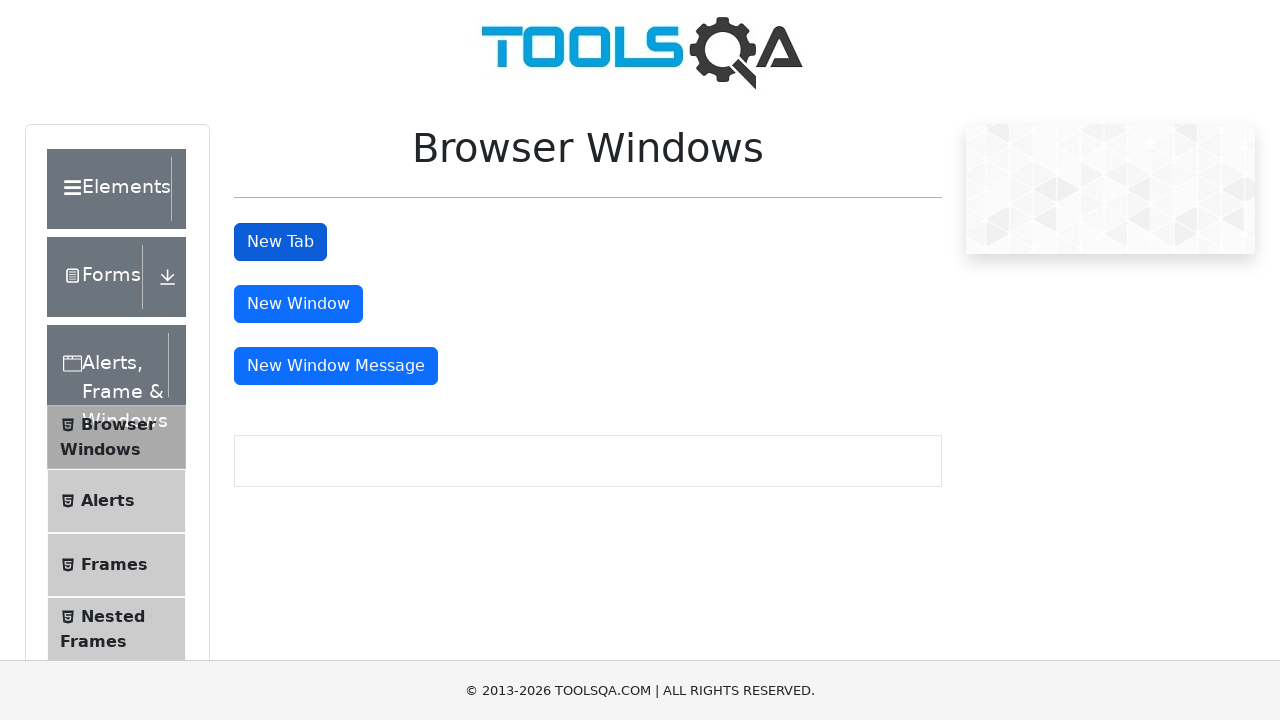

Verified original page button contains expected text
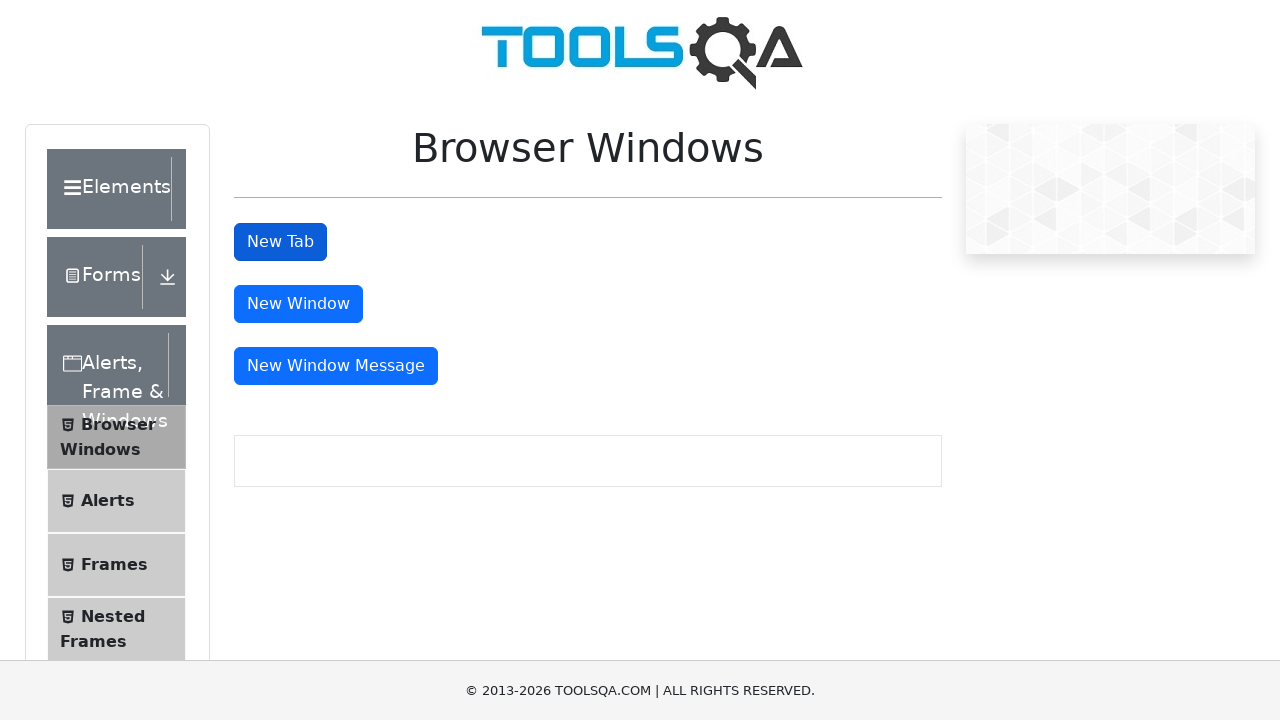

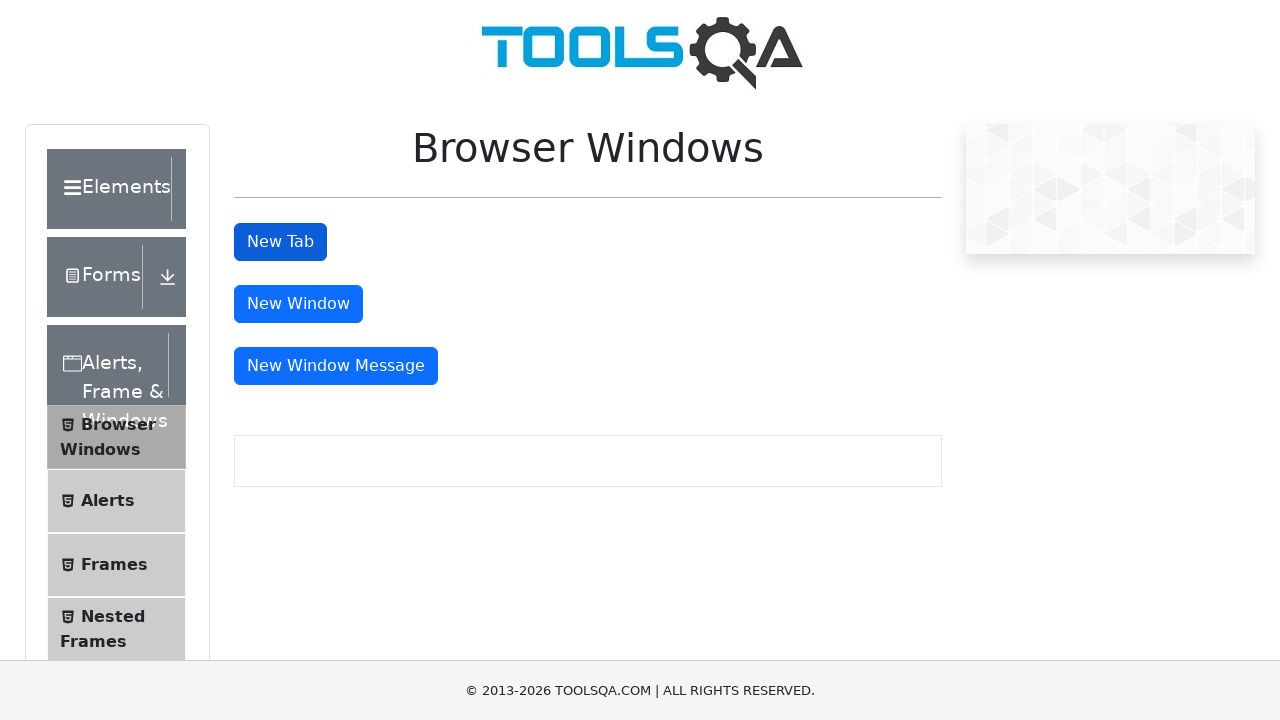